Tests checkbox functionality by selecting all checkboxes and then unselecting them one by one

Starting URL: https://www.qa-practice.com/elements/checkbox/mult_checkbox

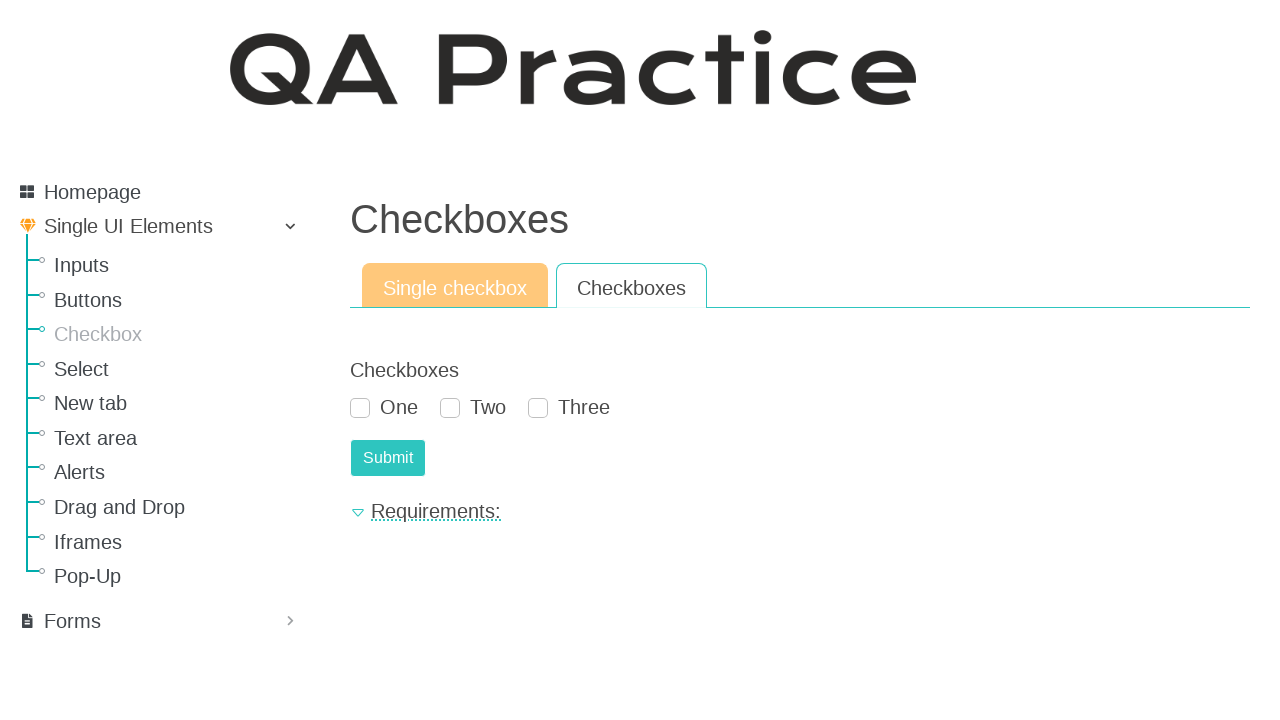

Navigated to checkbox testing page
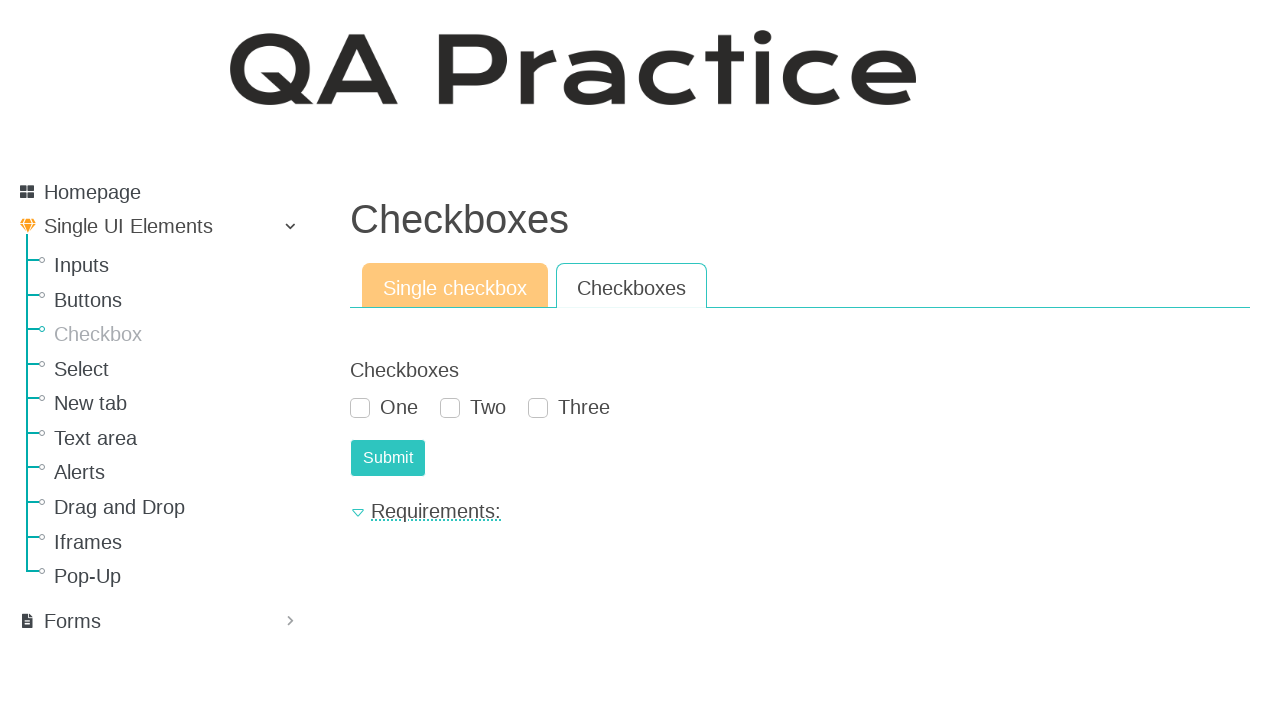

Located all checkboxes on the page
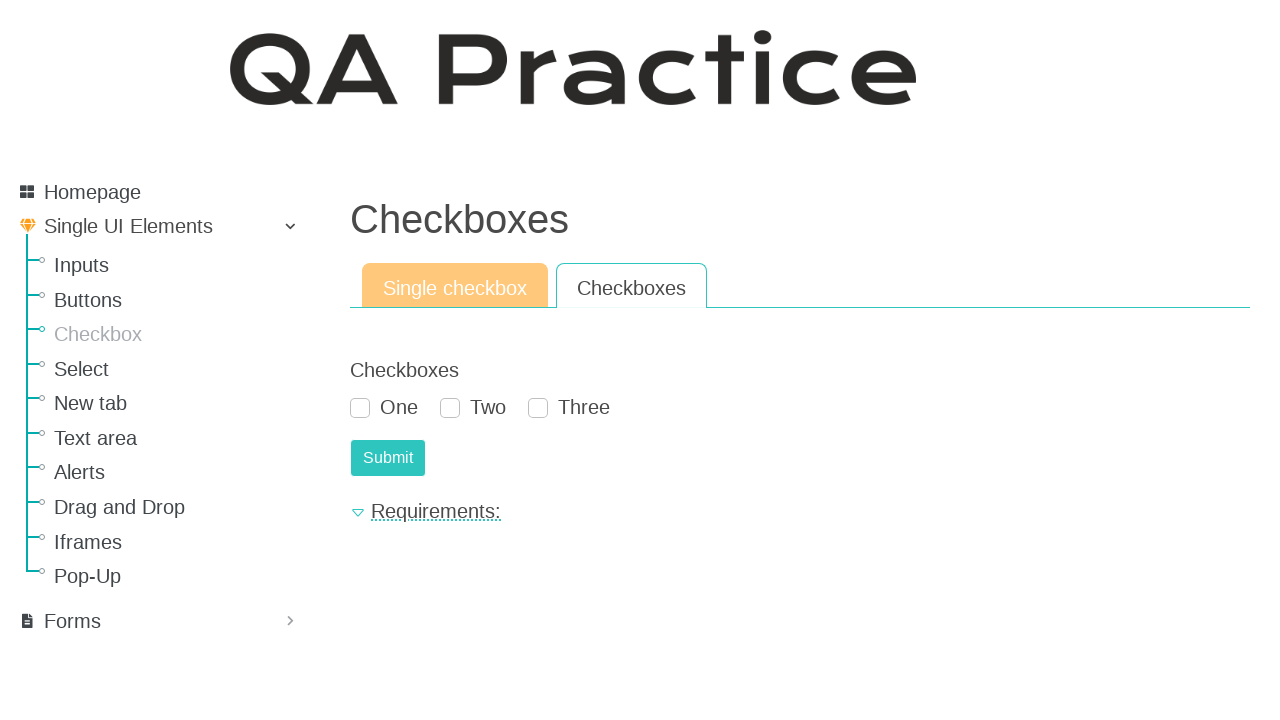

Clicked a checkbox to select it at (360, 408) on input.form-check-input >> nth=0
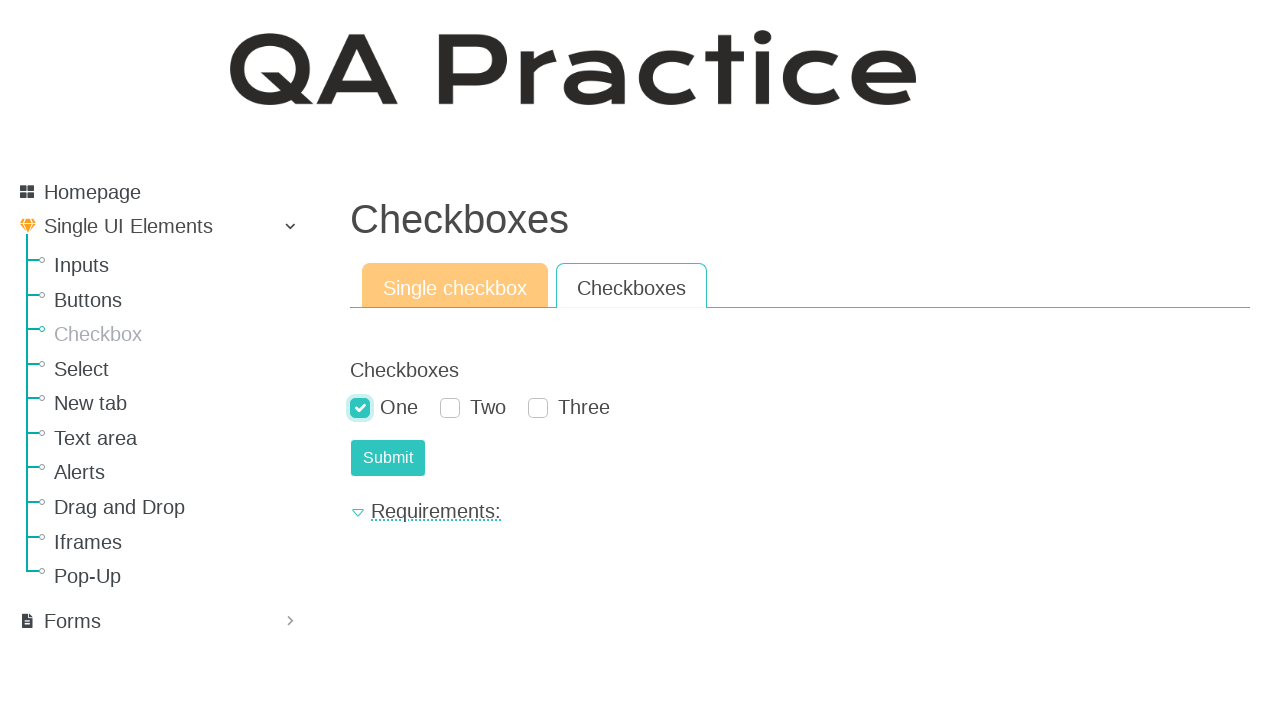

Clicked a checkbox to select it at (450, 408) on input.form-check-input >> nth=1
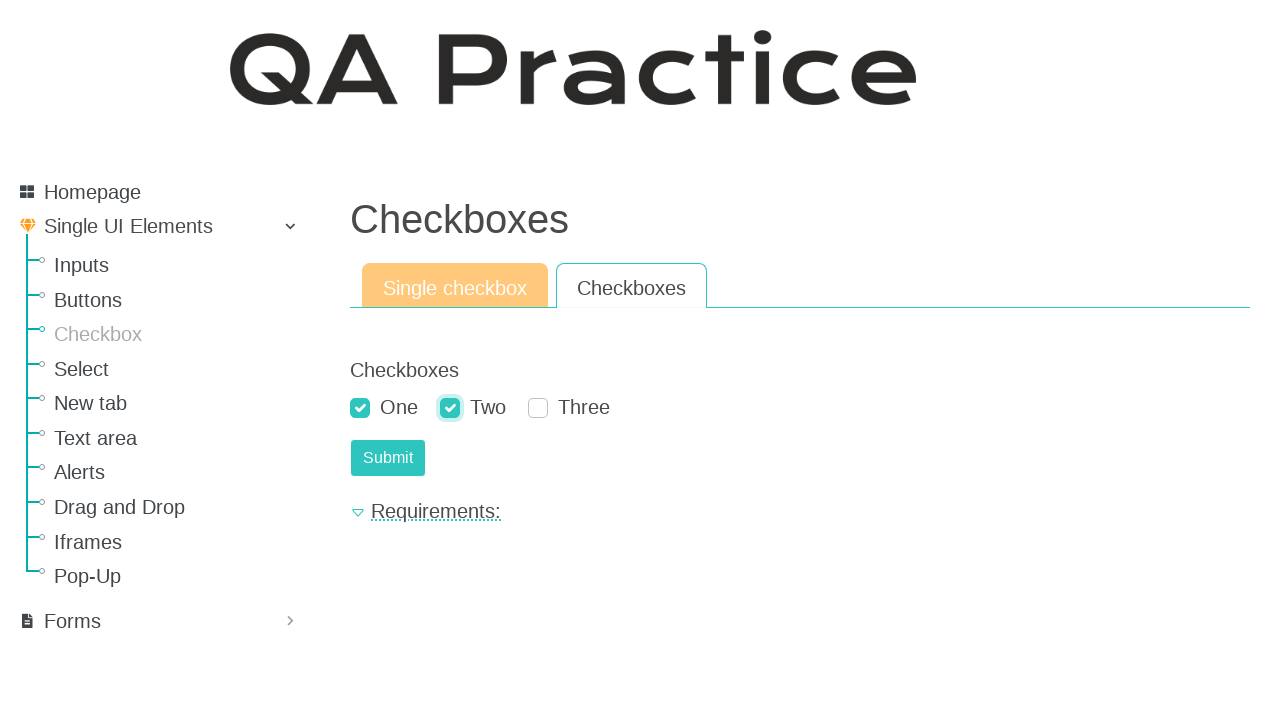

Clicked a checkbox to select it at (538, 408) on input.form-check-input >> nth=2
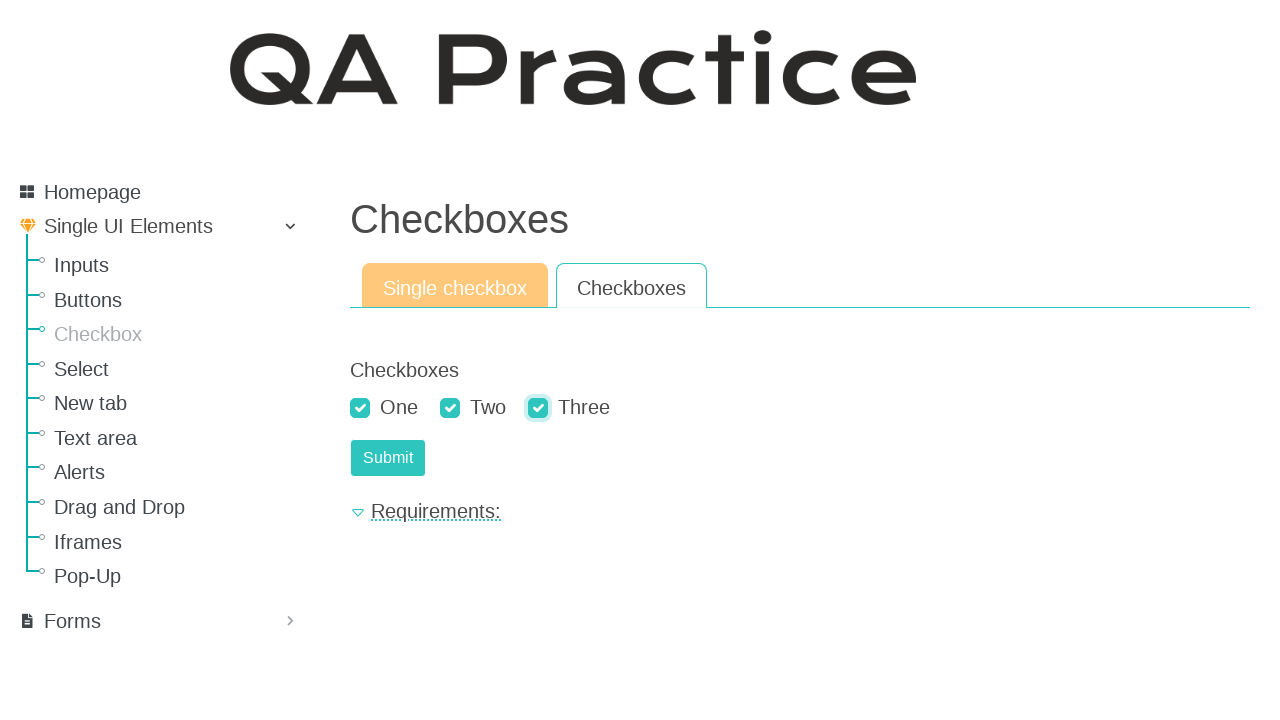

Waited 2 seconds to observe all checkboxes selected
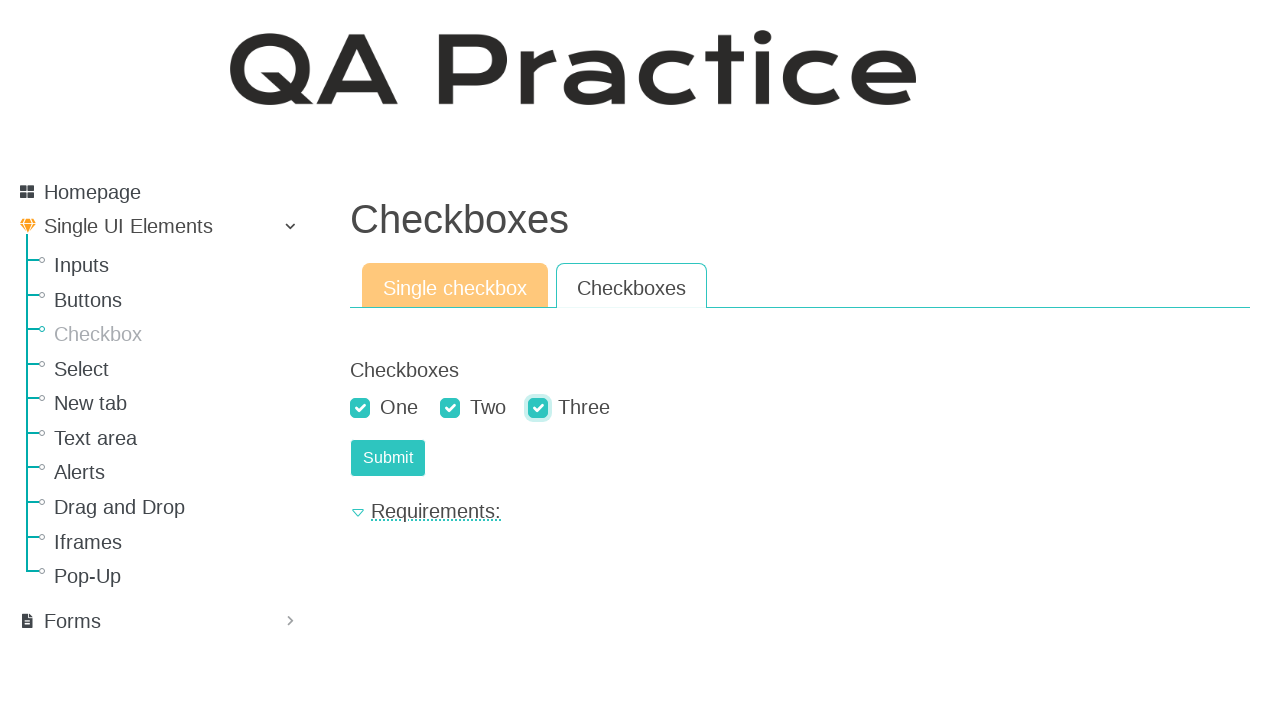

Clicked a checked checkbox to unselect it at (360, 408) on input.form-check-input >> nth=0
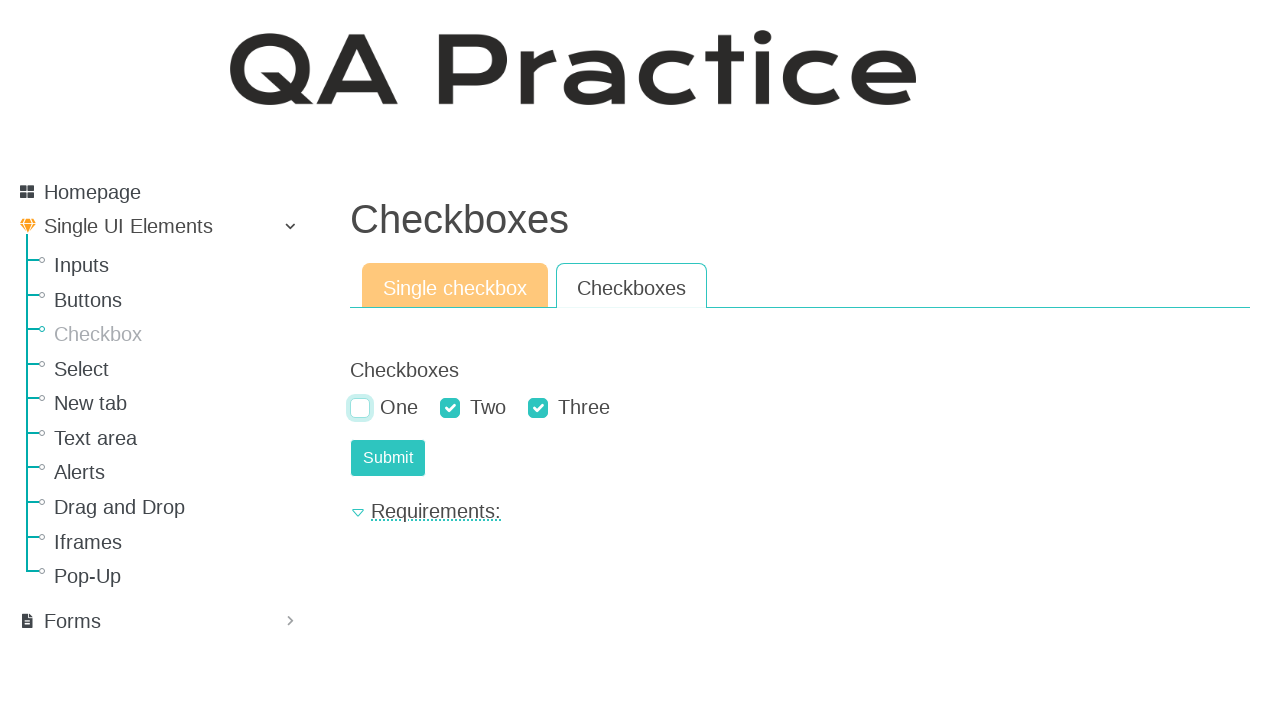

Clicked a checked checkbox to unselect it at (450, 408) on input.form-check-input >> nth=1
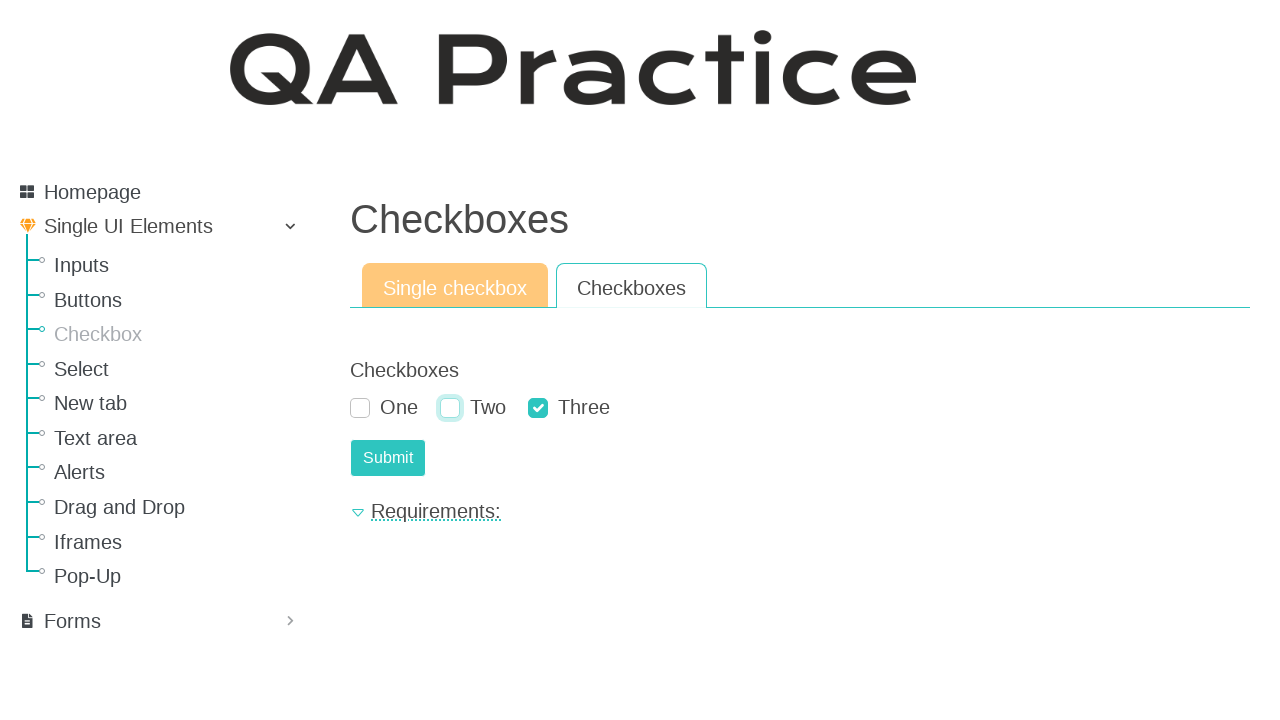

Clicked a checked checkbox to unselect it at (538, 408) on input.form-check-input >> nth=2
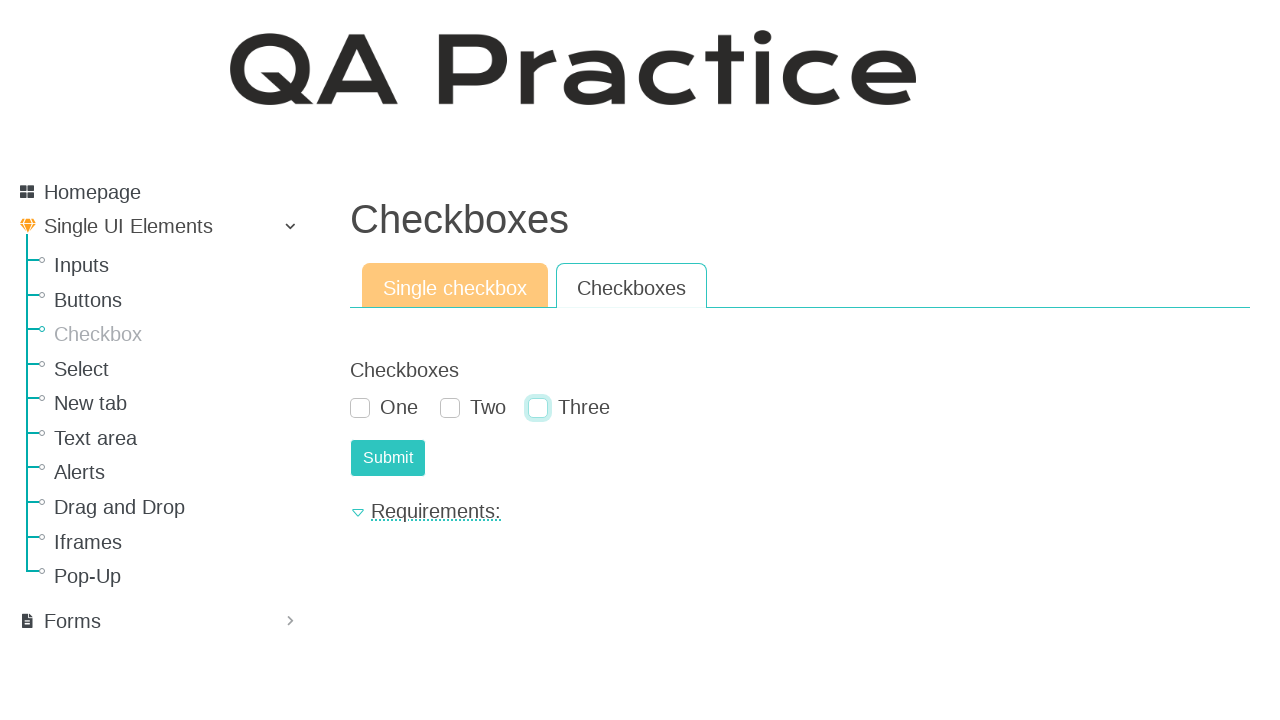

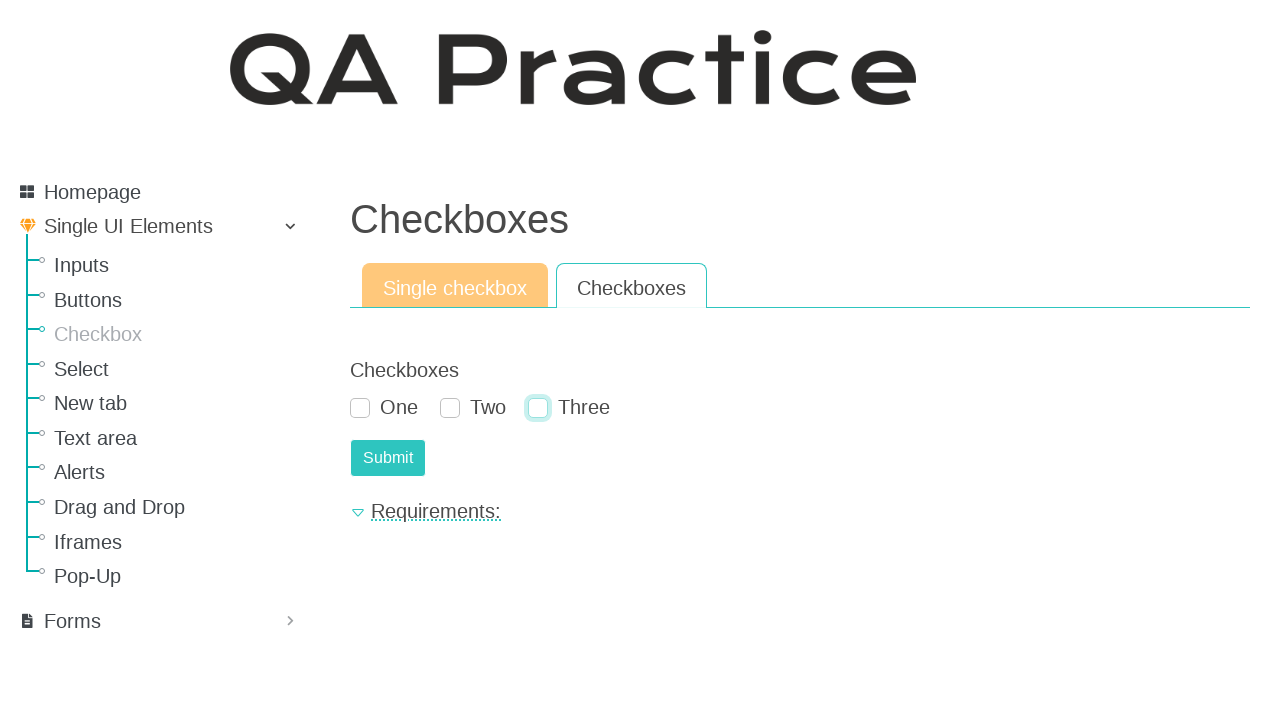